Tests the login form validation by submitting a username without a password, verifying that an error message is displayed, then dismissing the error.

Starting URL: https://www.saucedemo.com/

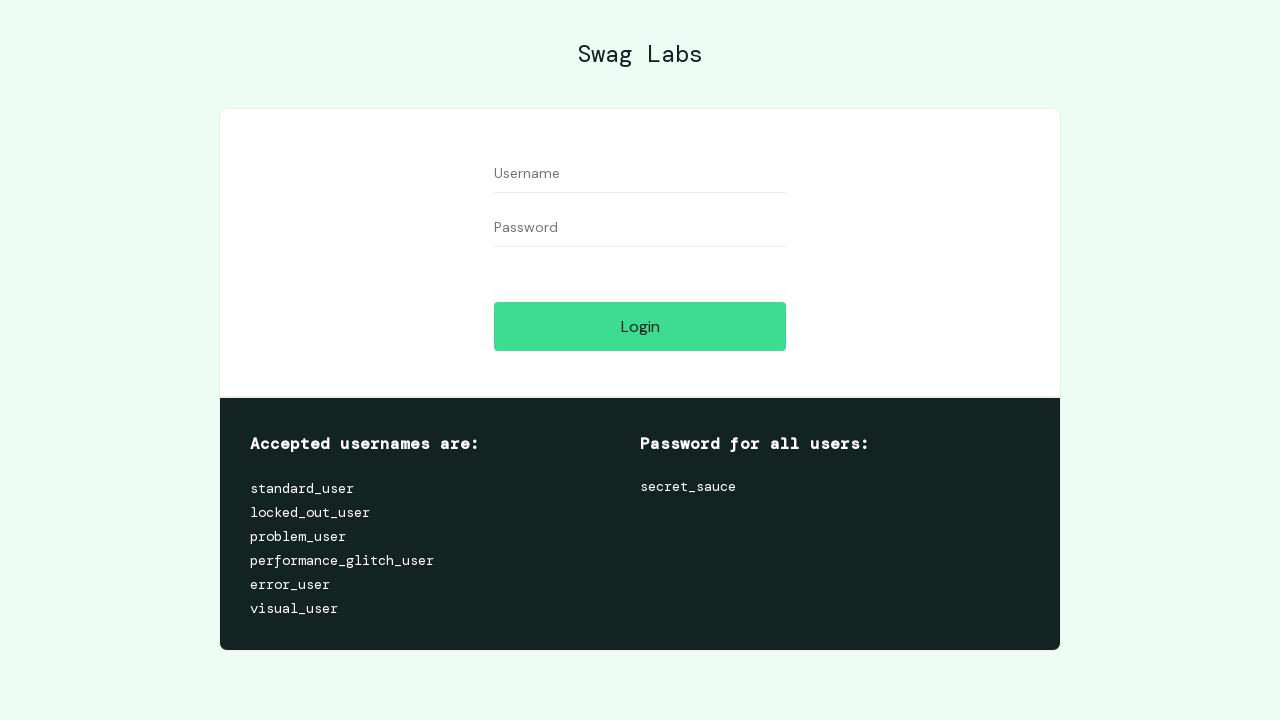

Clicked on username field at (640, 174) on [data-test='username']
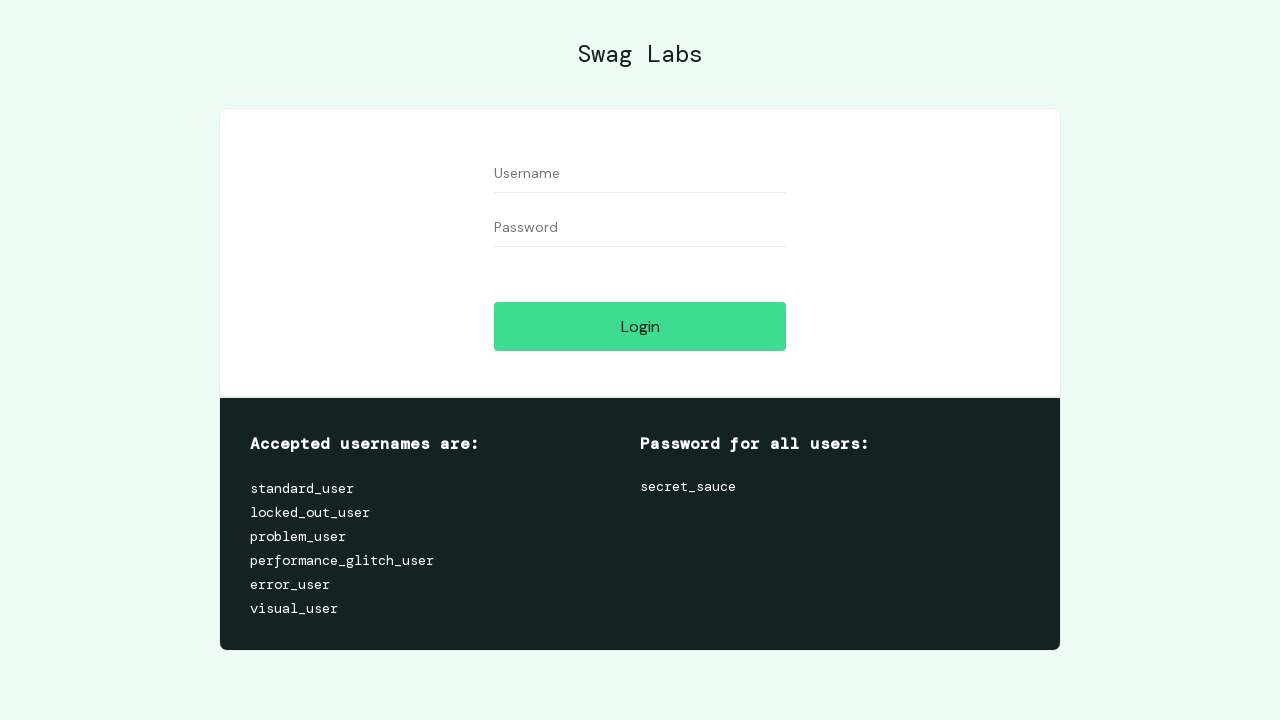

Entered 'standard_user' in username field without password on [data-test='username']
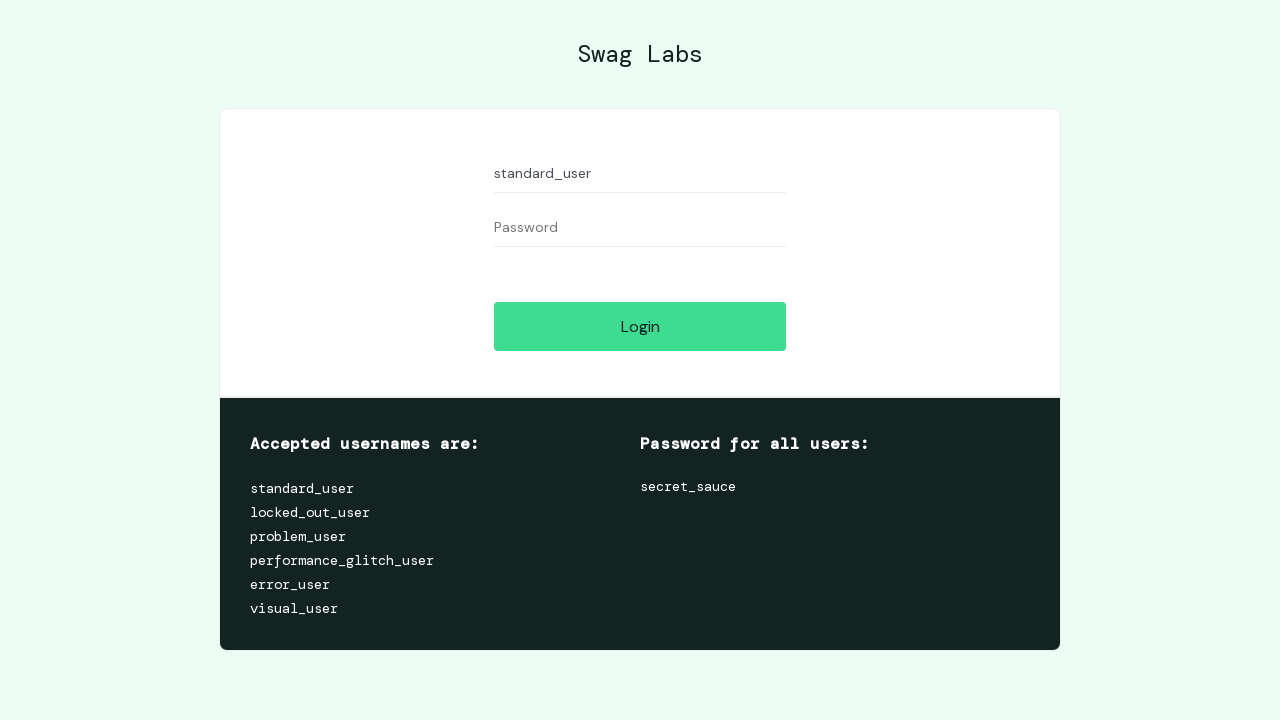

Clicked login button to trigger password validation error at (640, 326) on [data-test='login-button']
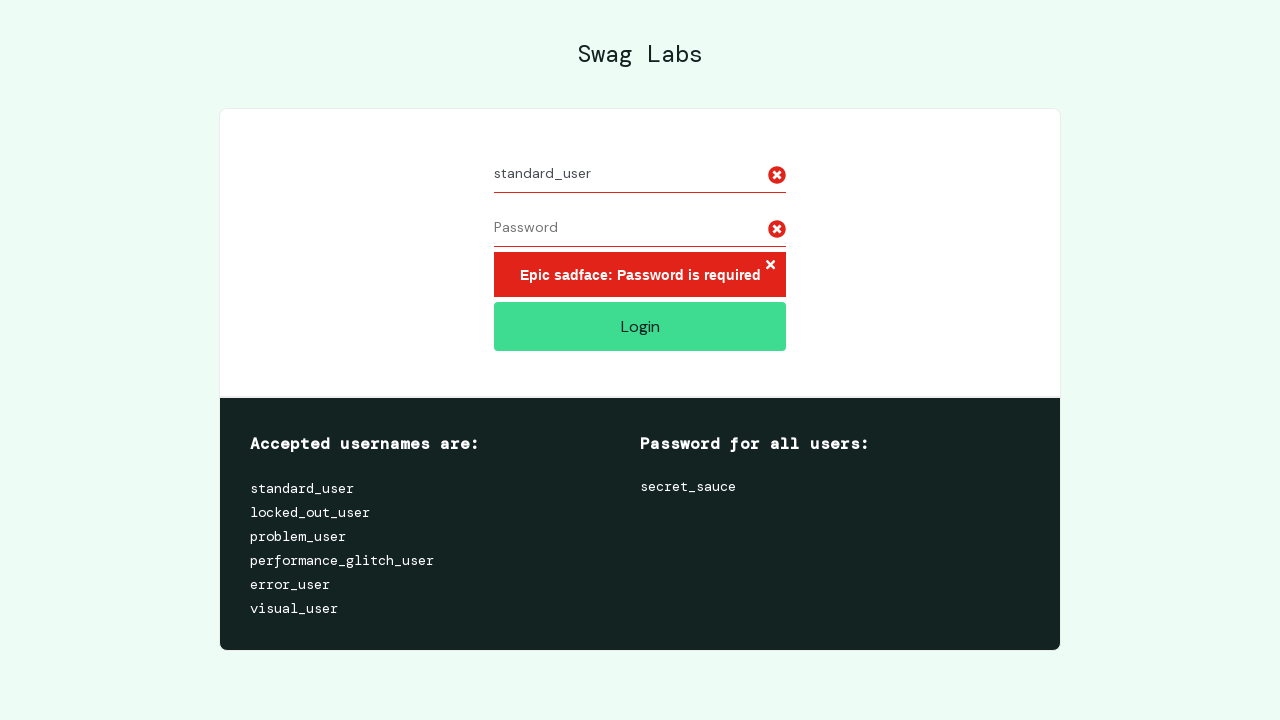

Dismissed error message by clicking close button at (770, 265) on .fa-times
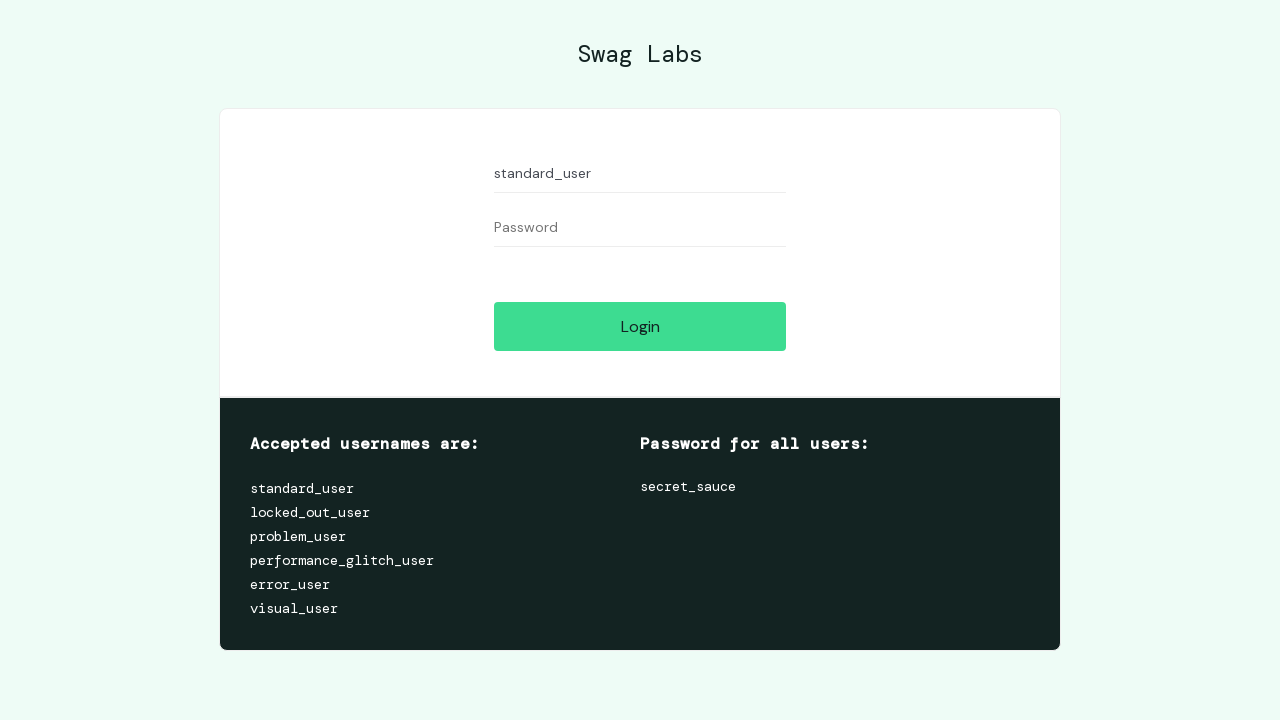

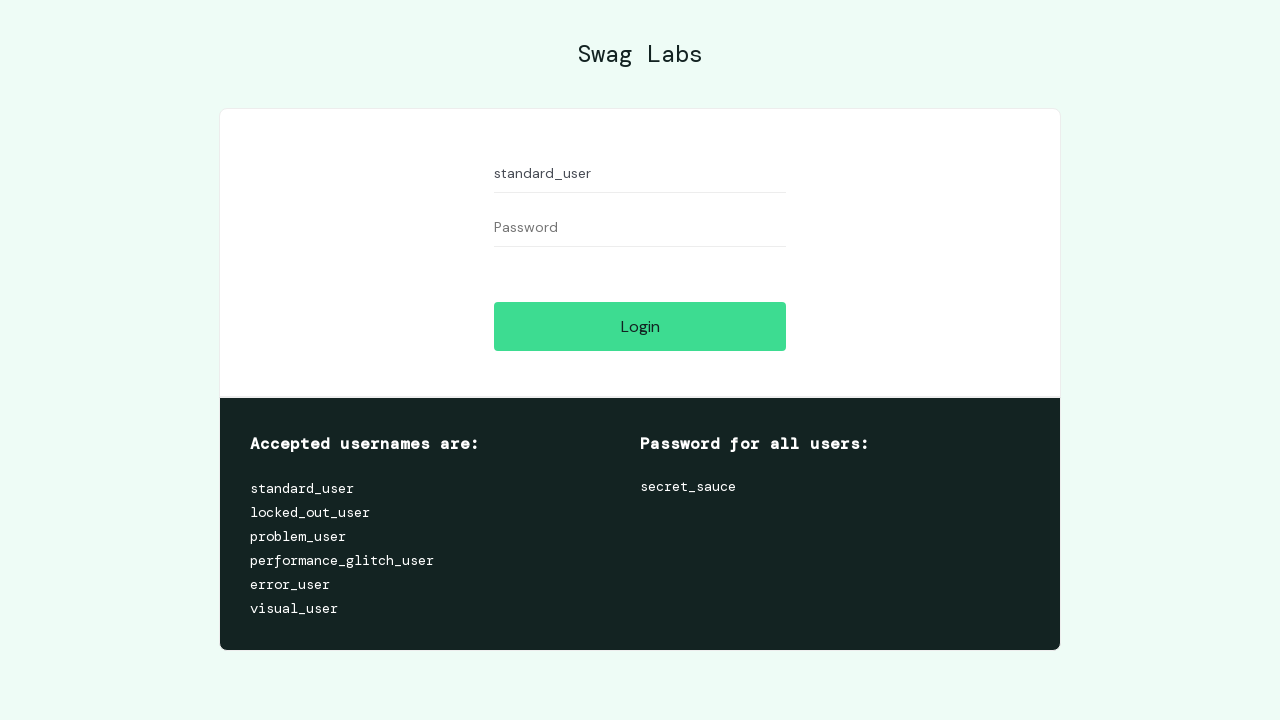